Tests JavaScript alert functionality by triggering an alert, accepting it, and verifying the result message

Starting URL: https://the-internet.herokuapp.com/javascript_alerts

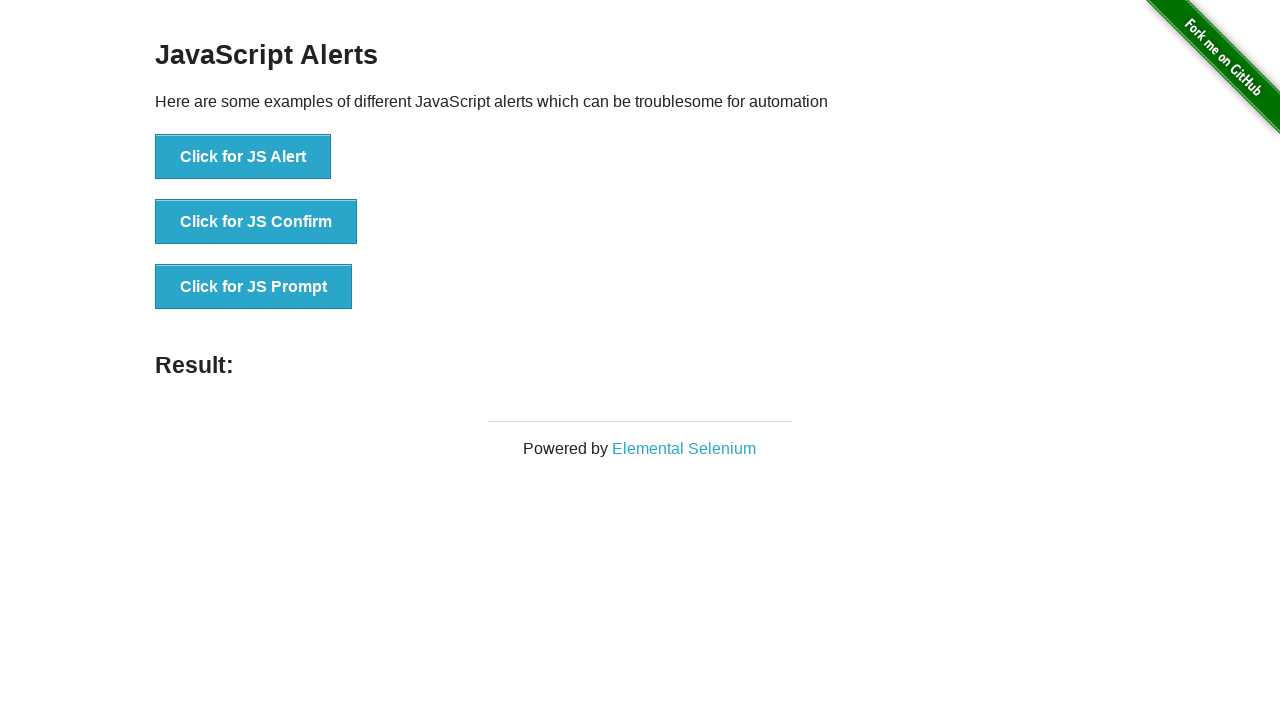

Clicked button to trigger JavaScript alert at (243, 157) on button[onclick='jsAlert()']
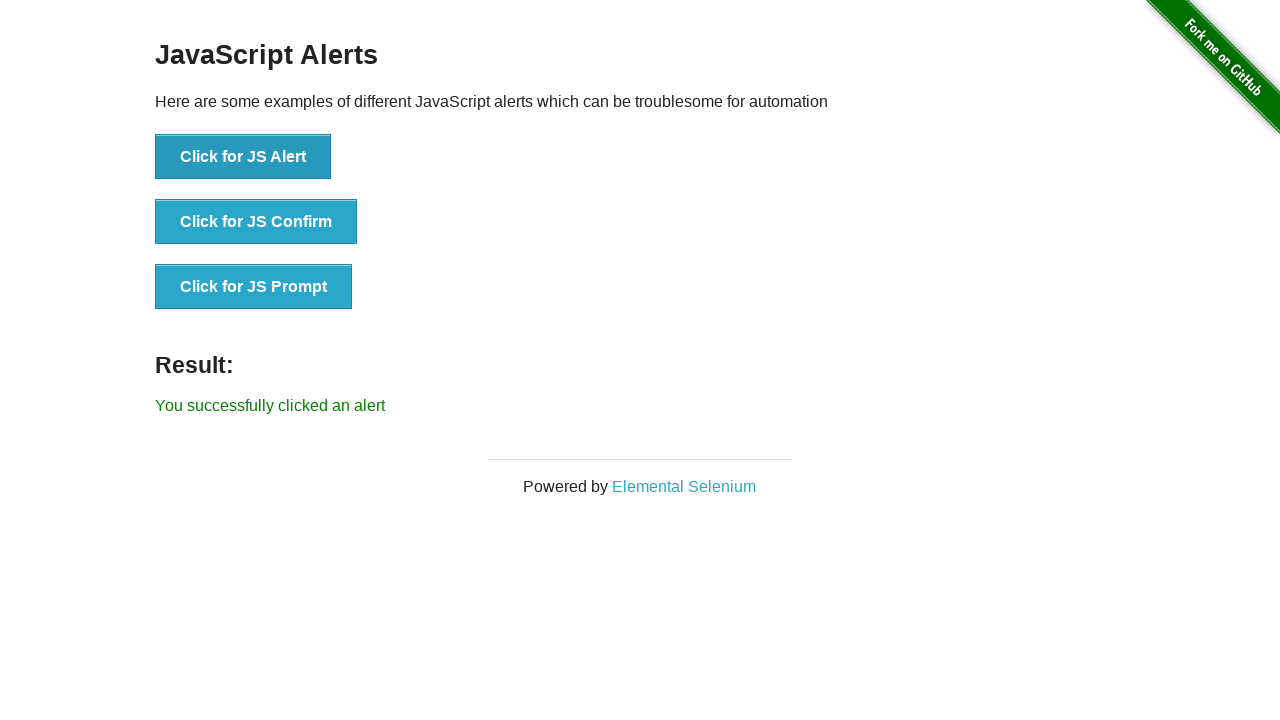

Set up dialog handler to accept alerts
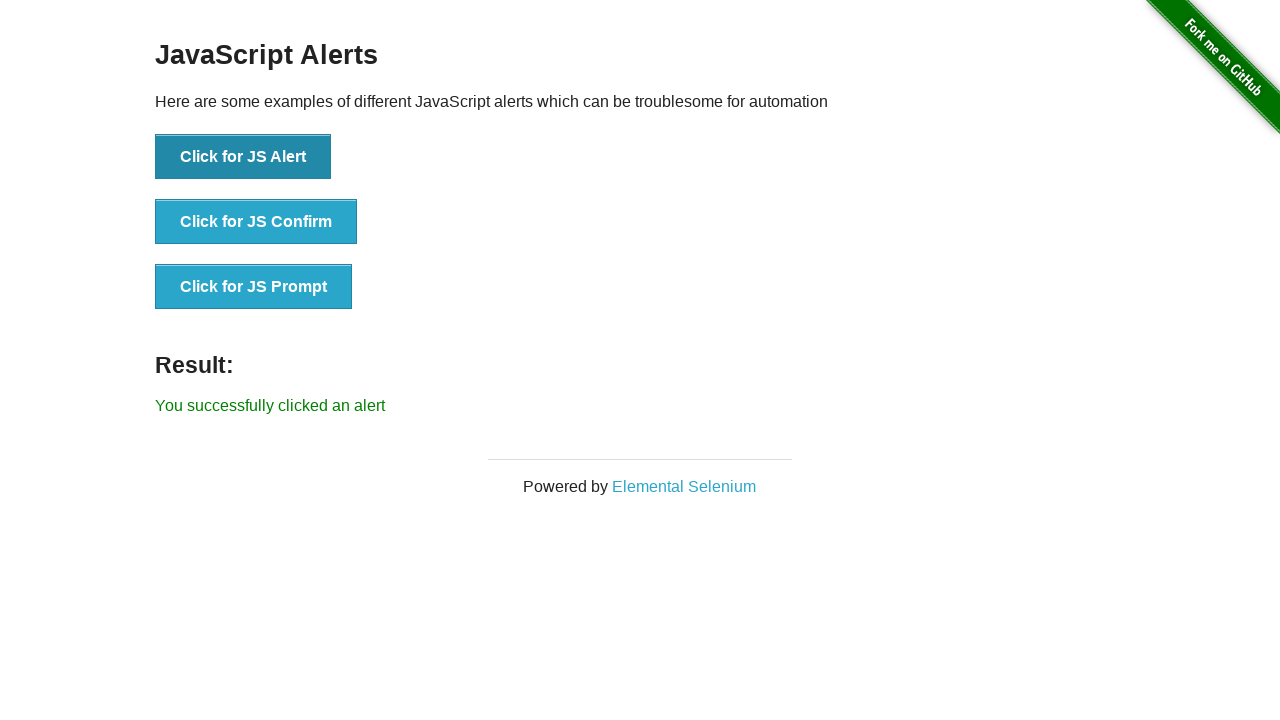

Clicked button to trigger alert with handler active at (243, 157) on button[onclick='jsAlert()']
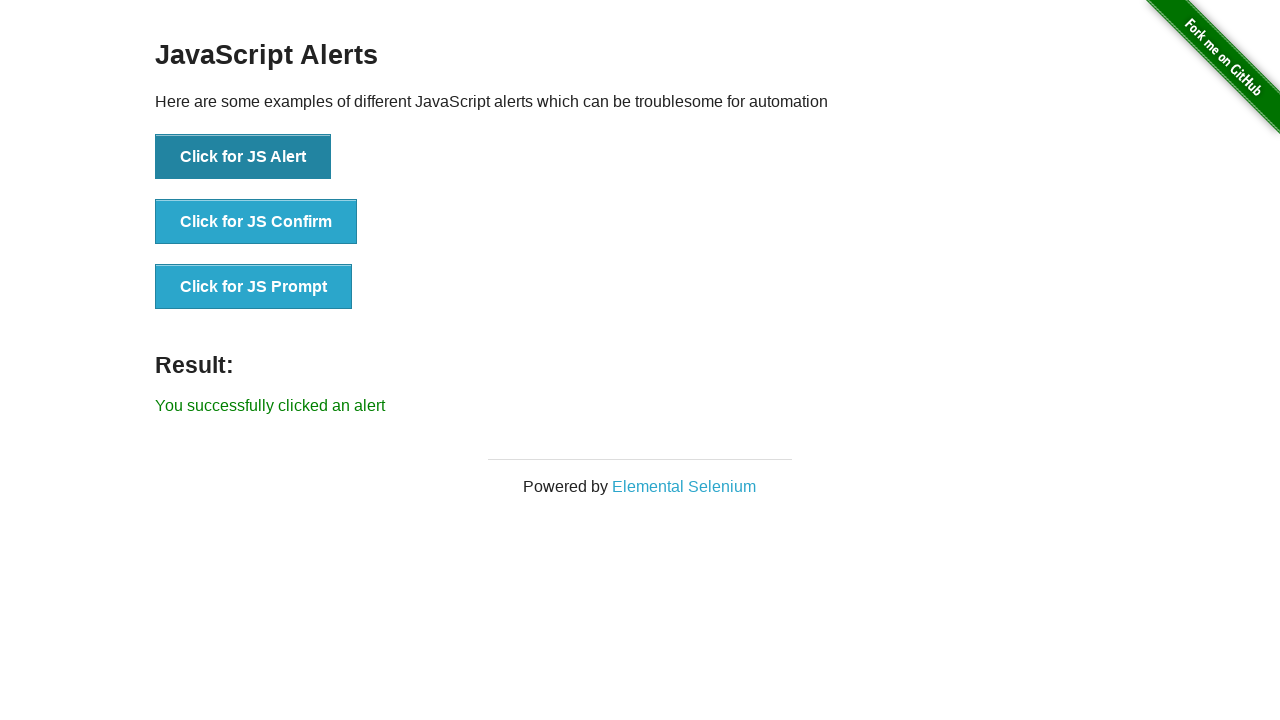

Located result element
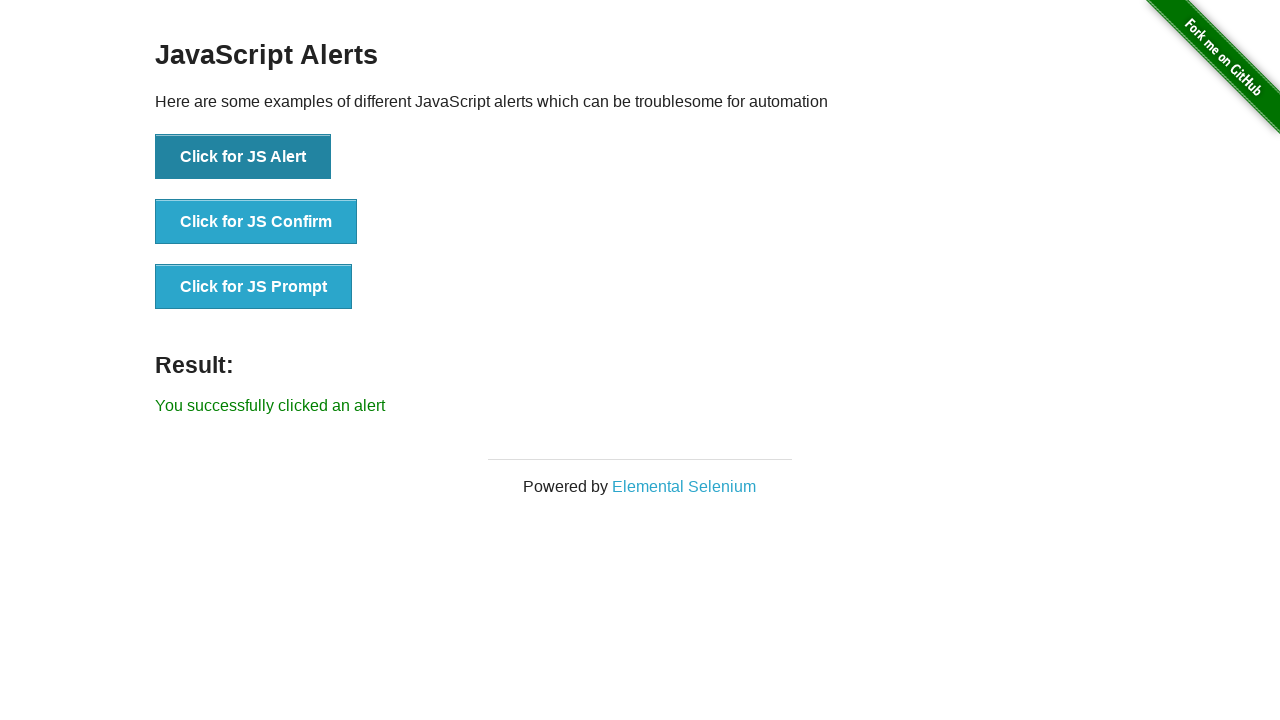

Verified result message: 'You successfully clicked an alert'
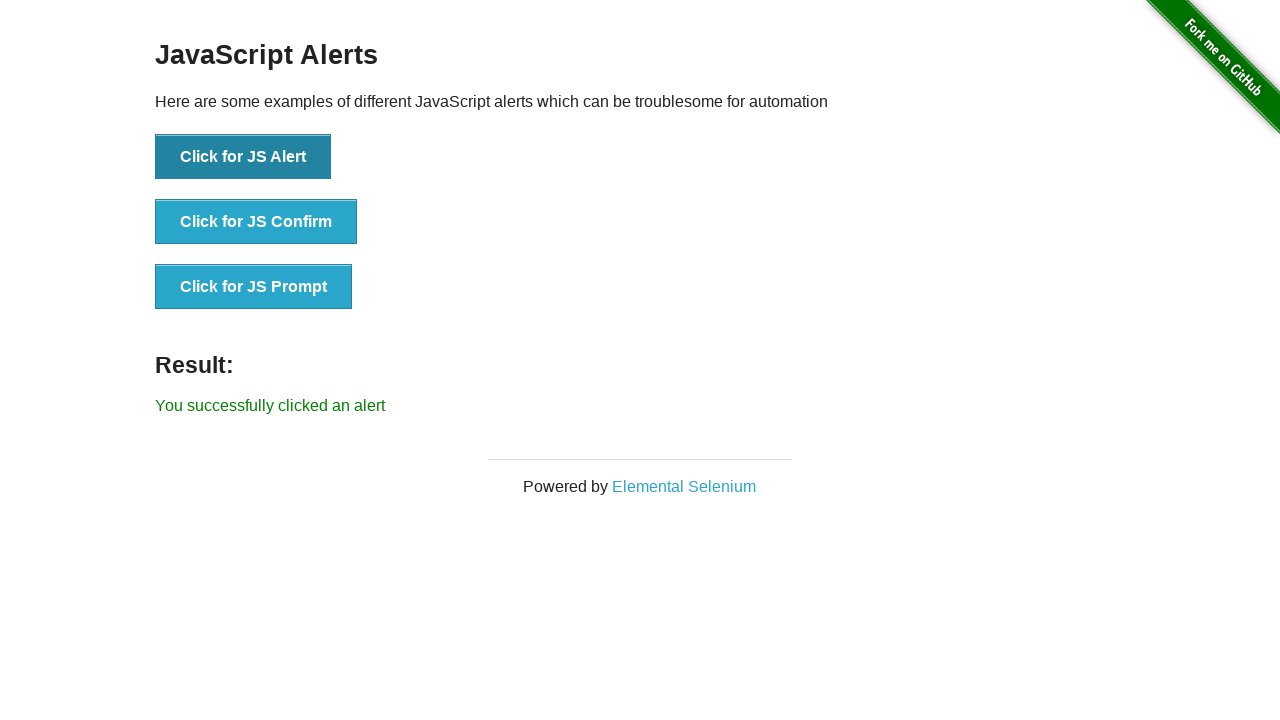

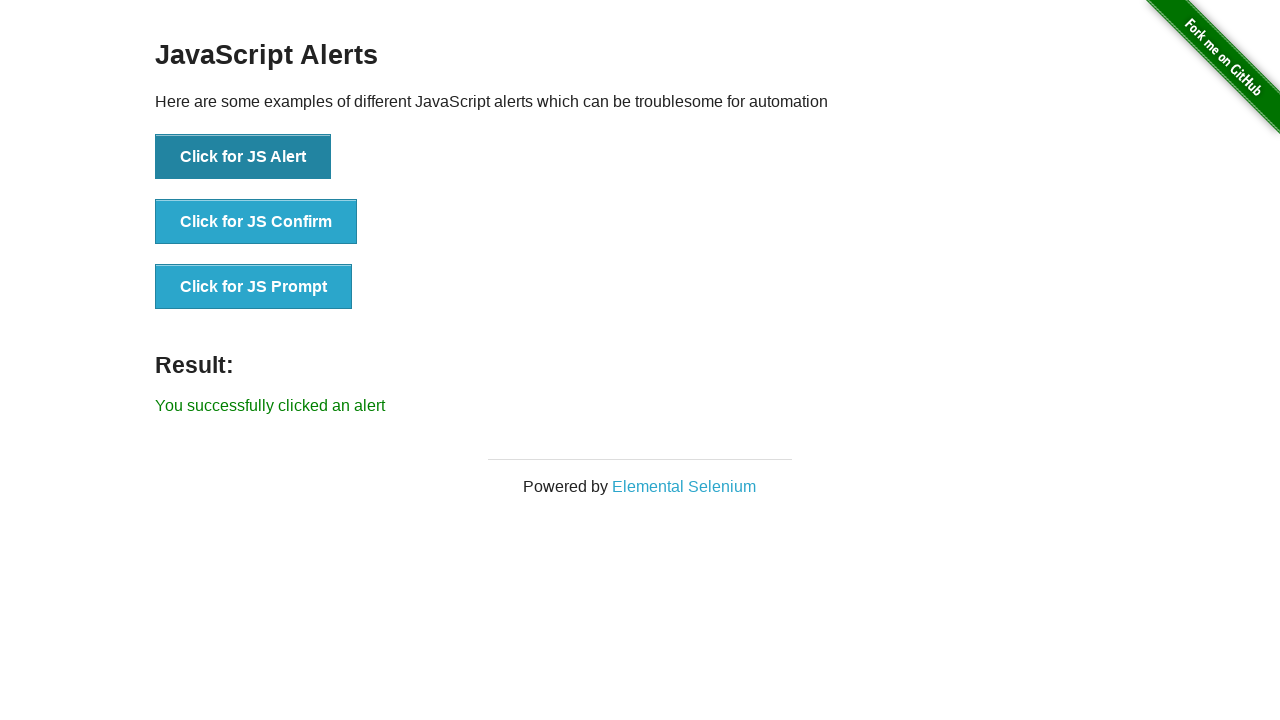